Tests window handling by opening a new tab, switching to it, performing a search, then closing the new tab and returning to the original window

Starting URL: https://testautomationpractice.blogspot.com/

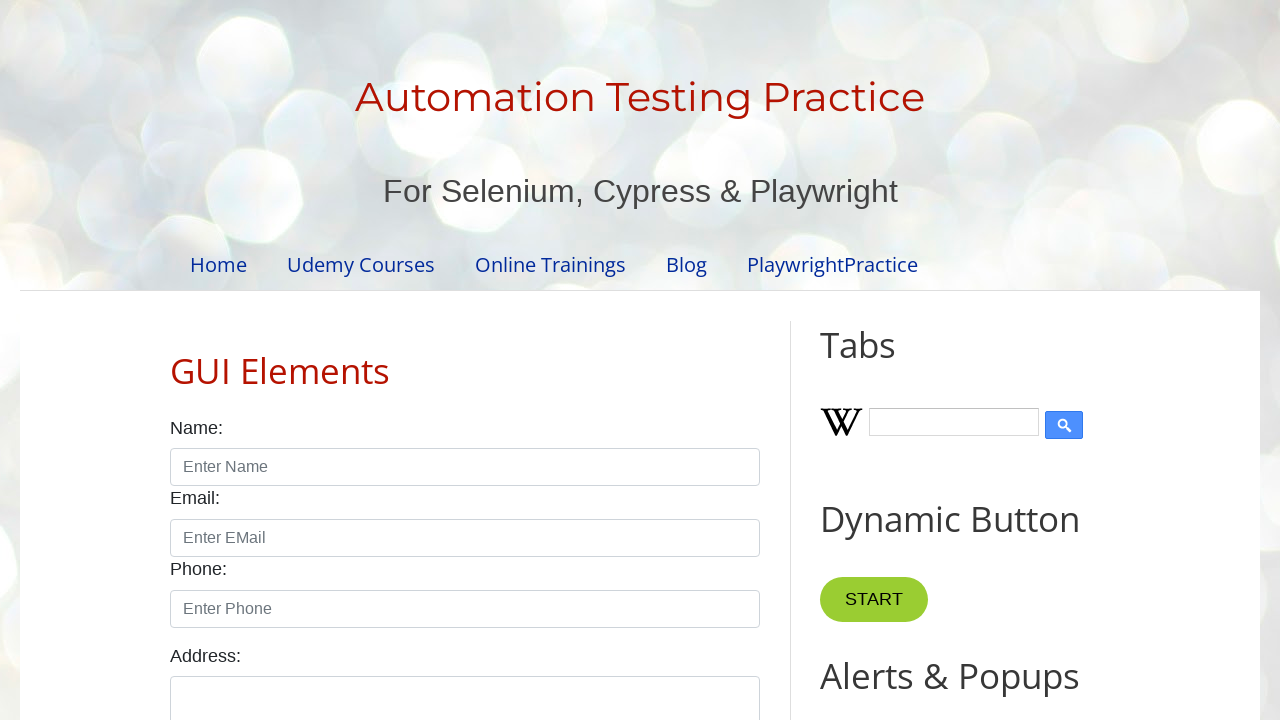

Clicked 'New Tab' button to open new tab at (880, 361) on xpath=//button[text()='New Tab']
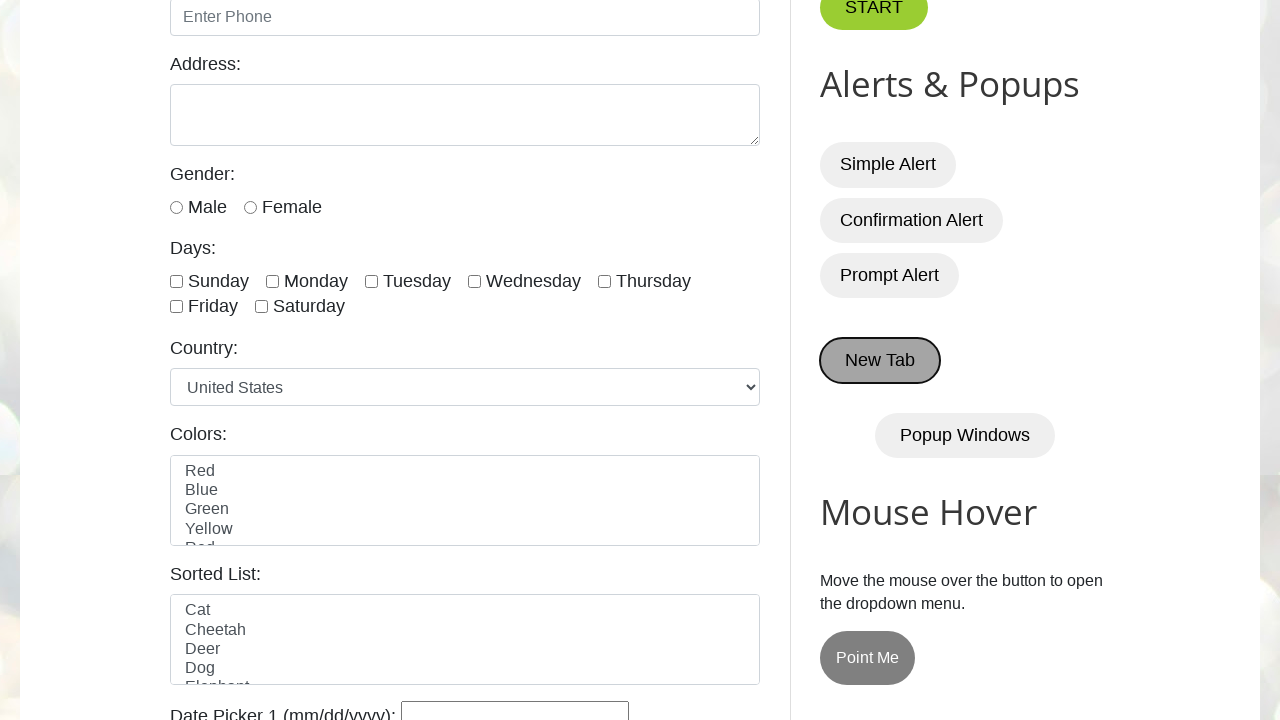

New tab opened and switched to it
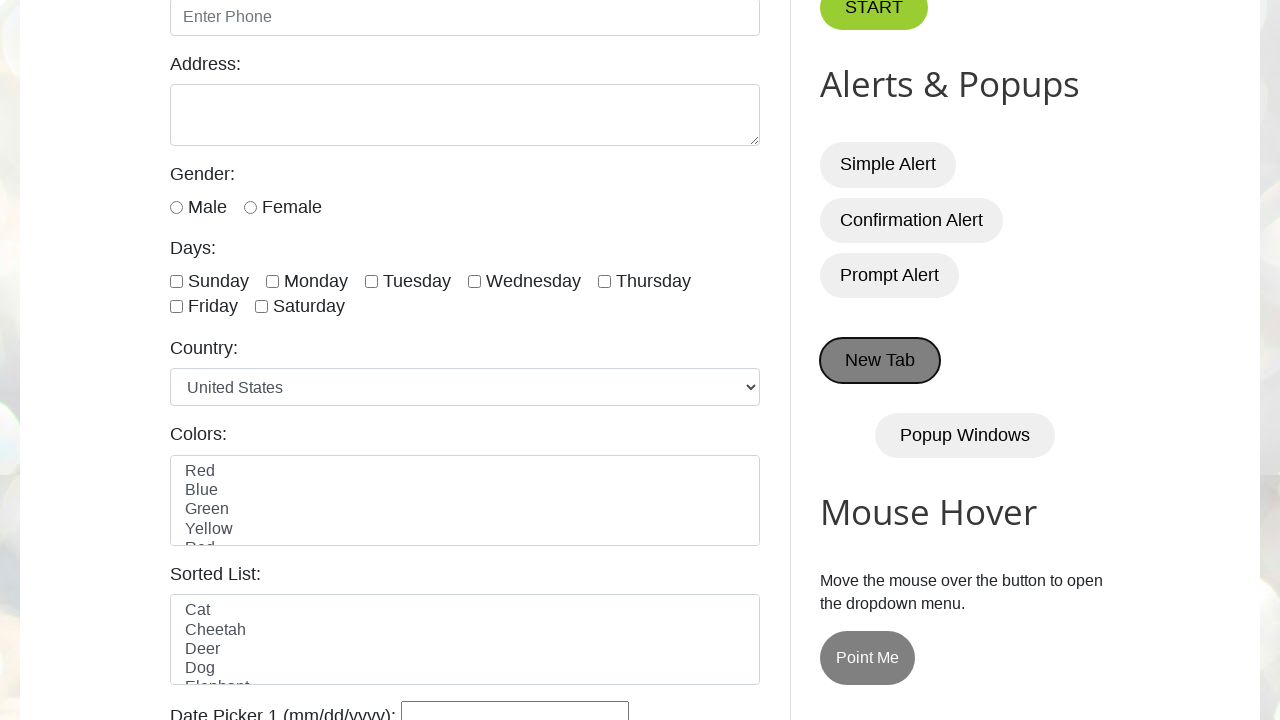

New tab page loaded completely
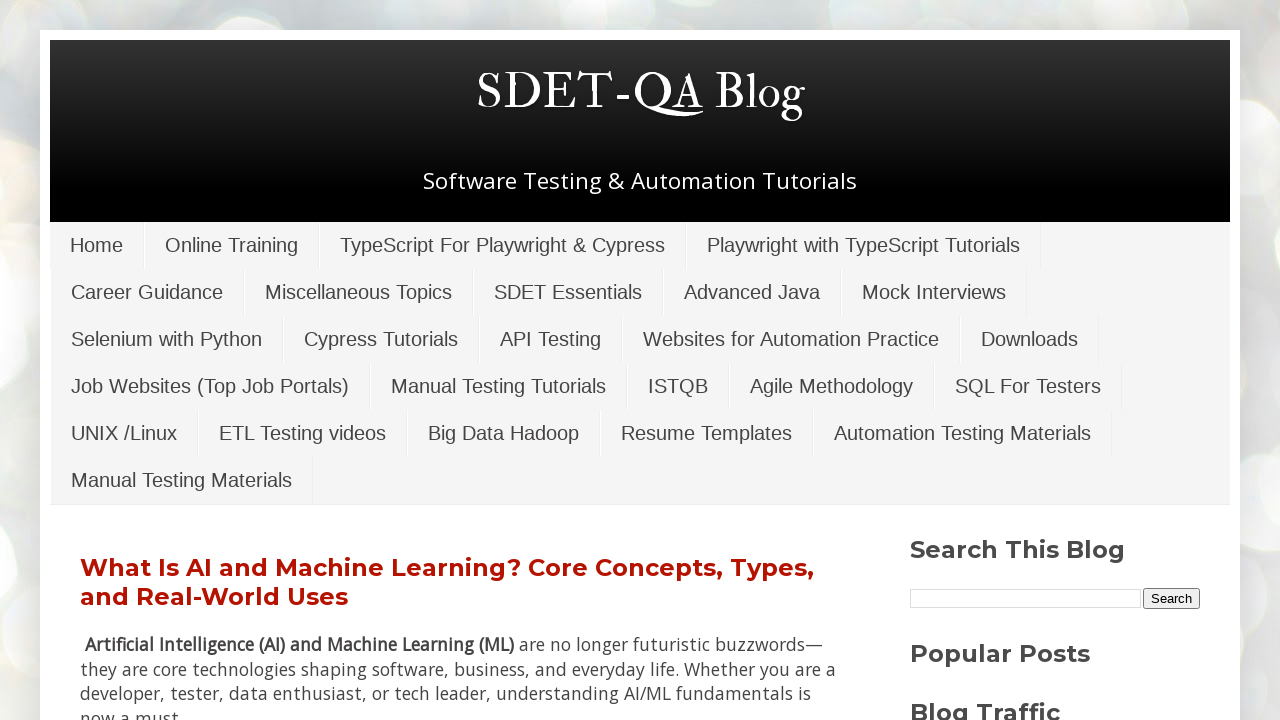

Filled search field with 'Farhan' in new tab on //input[@name='q']
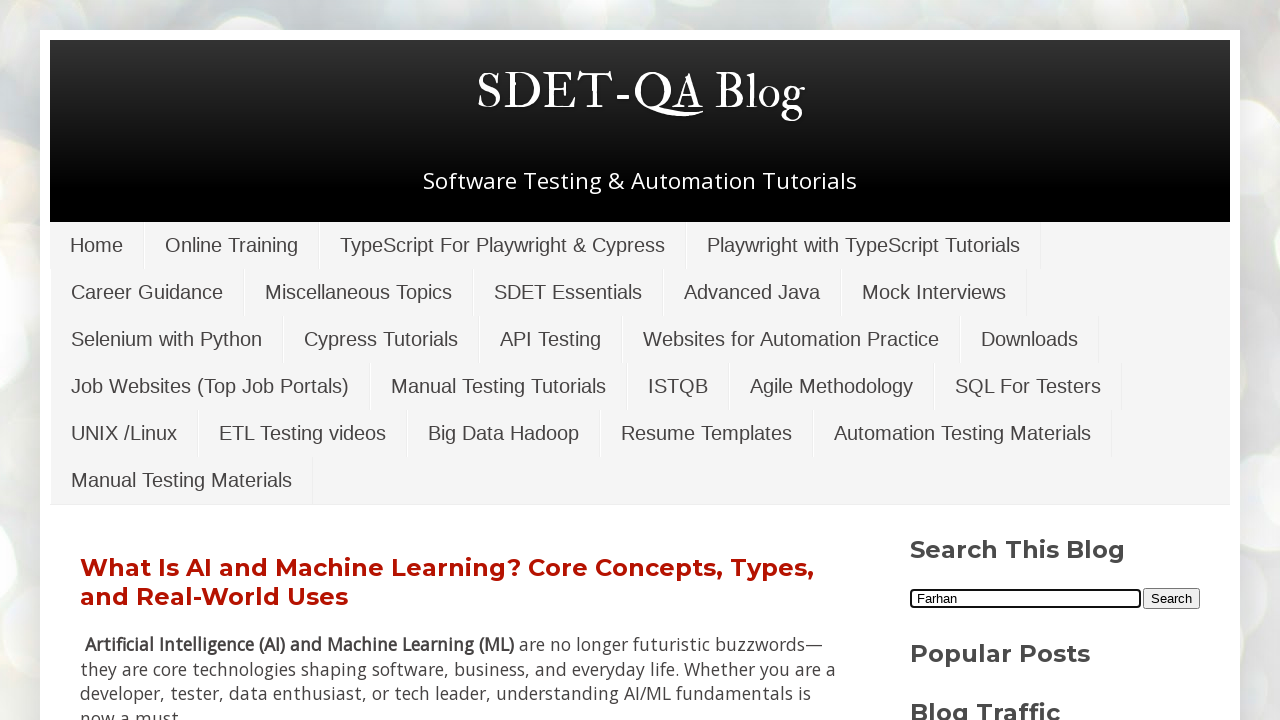

Clicked submit button to search for 'Farhan' at (1172, 598) on xpath=//input[@type='submit']
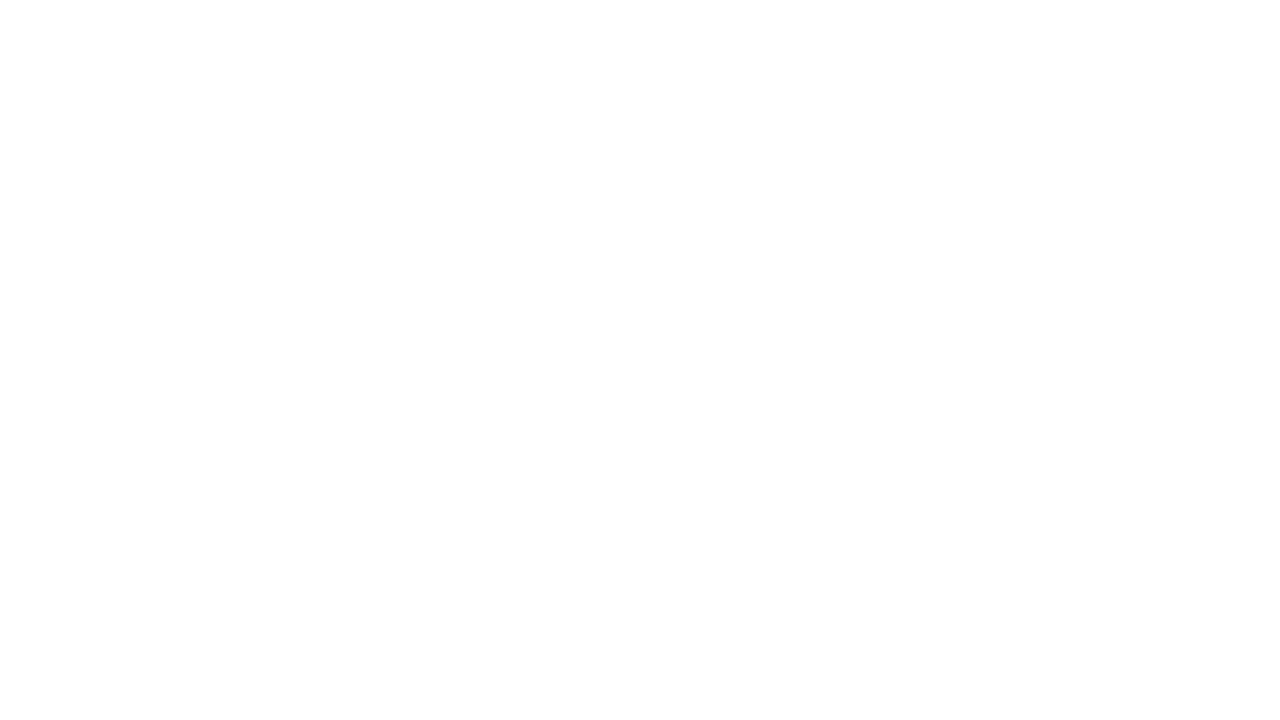

Closed the new tab
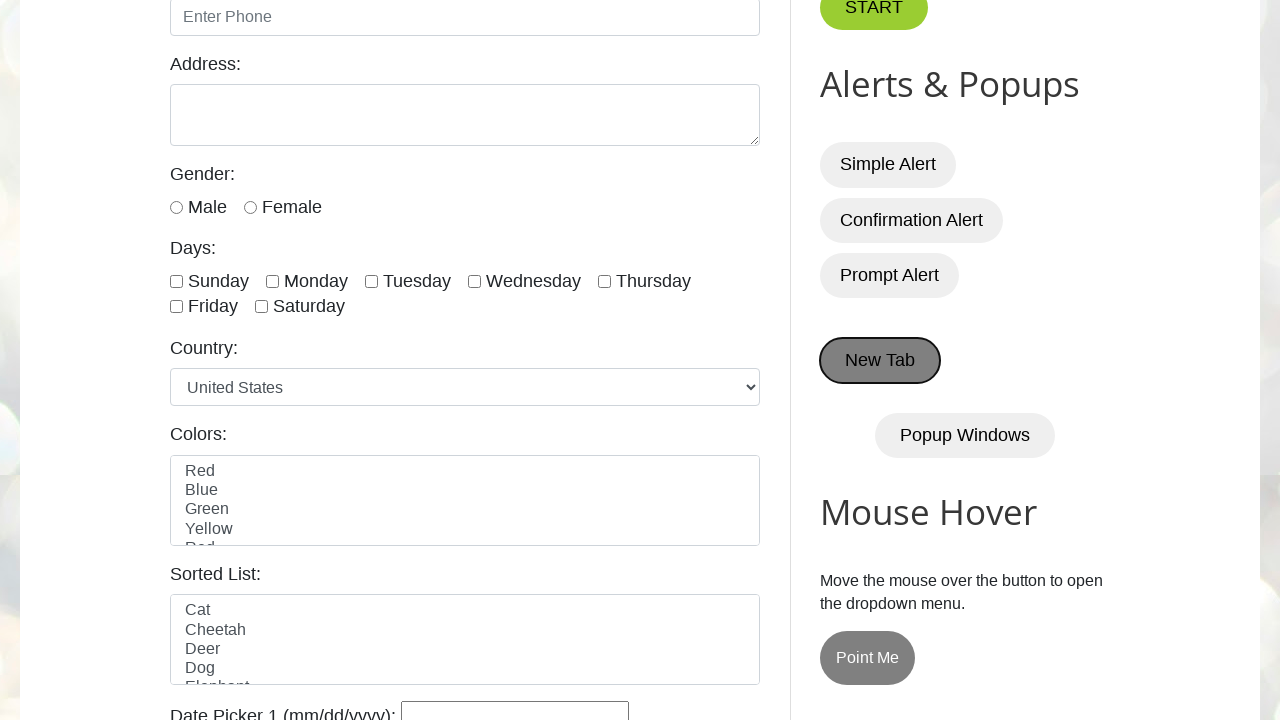

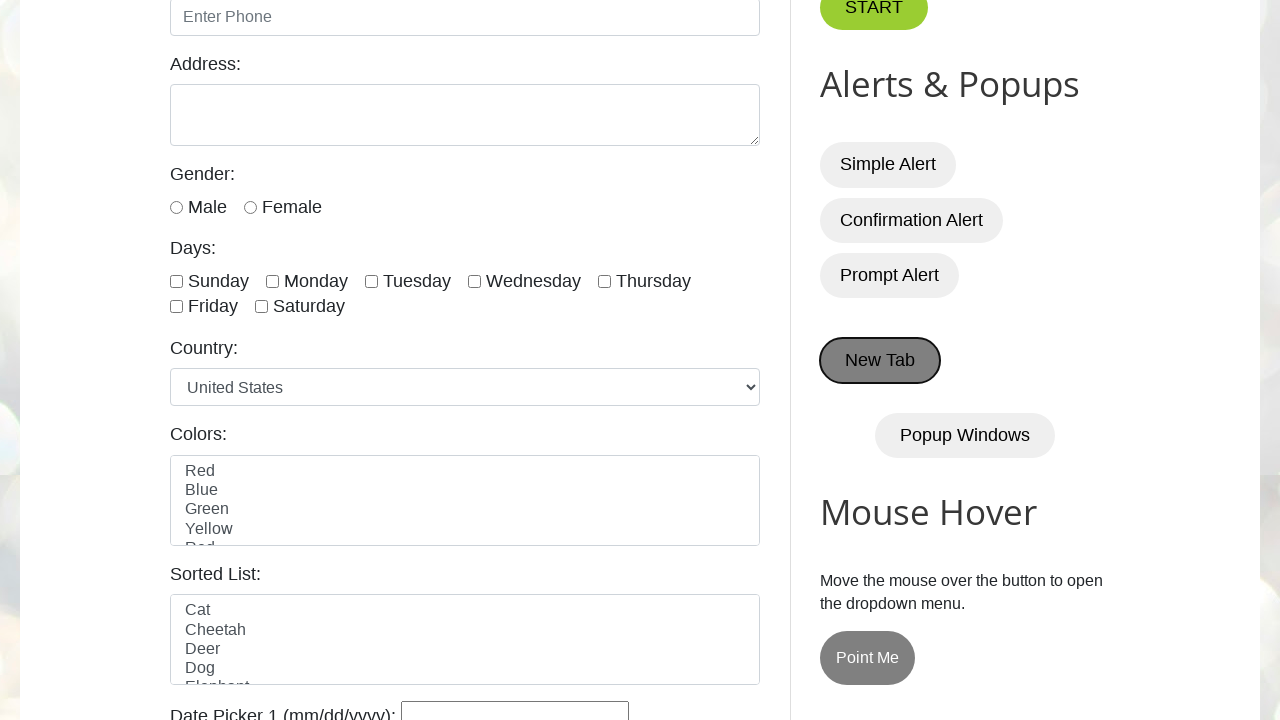